Tests dynamic loading functionality by clicking on Example 7 link and waiting for the page title to change to "Dynamic title"

Starting URL: https://practice.cydeo.com/dynamic_loading

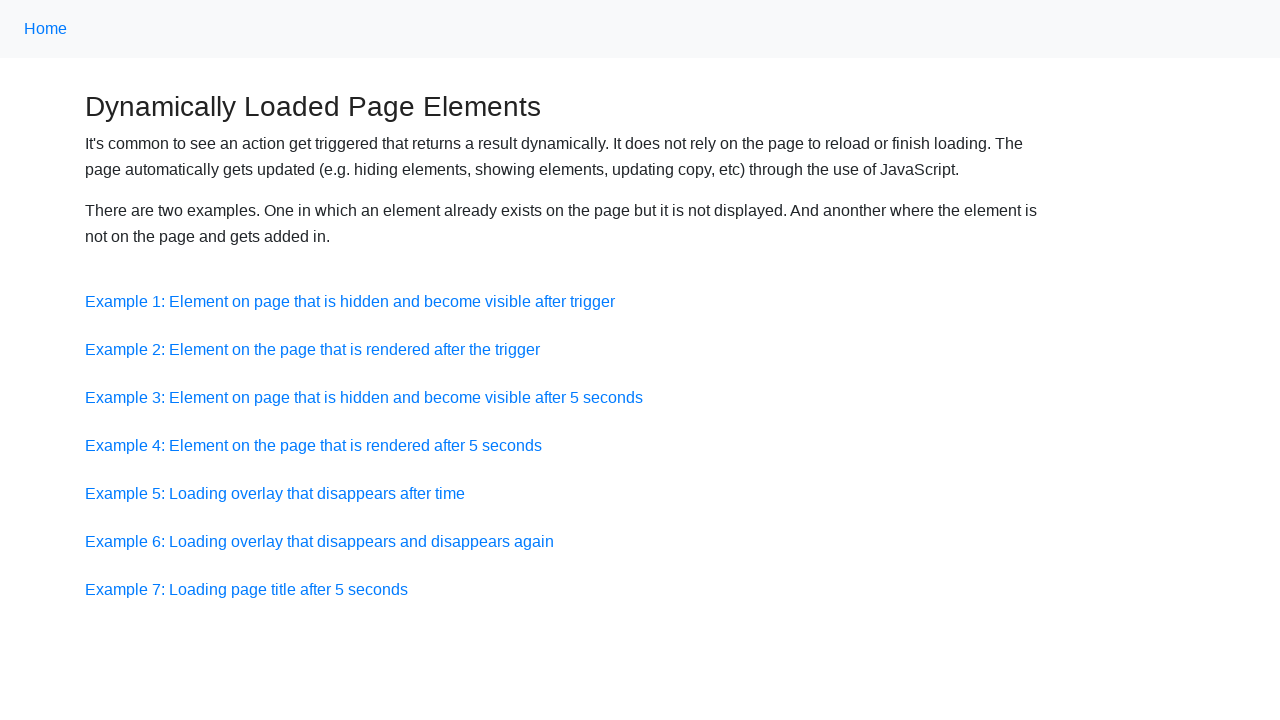

Clicked on Example 7 link to start dynamic loading at (246, 589) on a:has-text('Example 7')
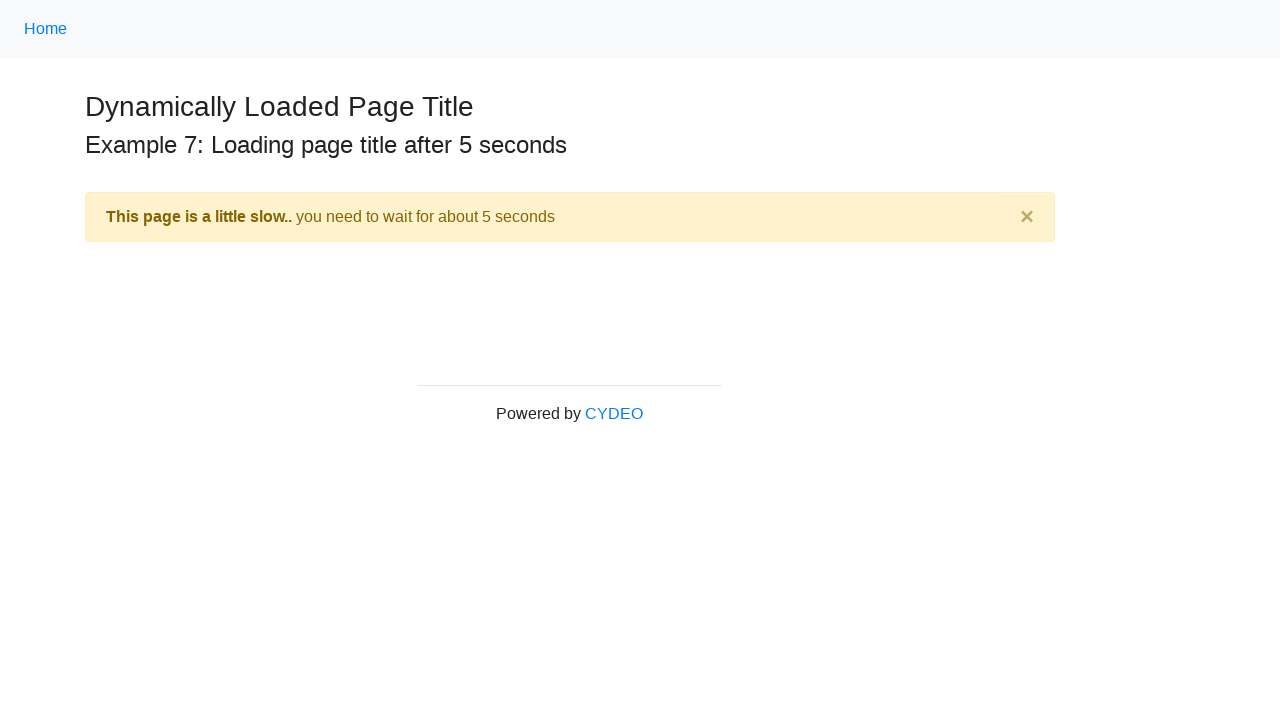

Page title changed to 'Dynamic title'
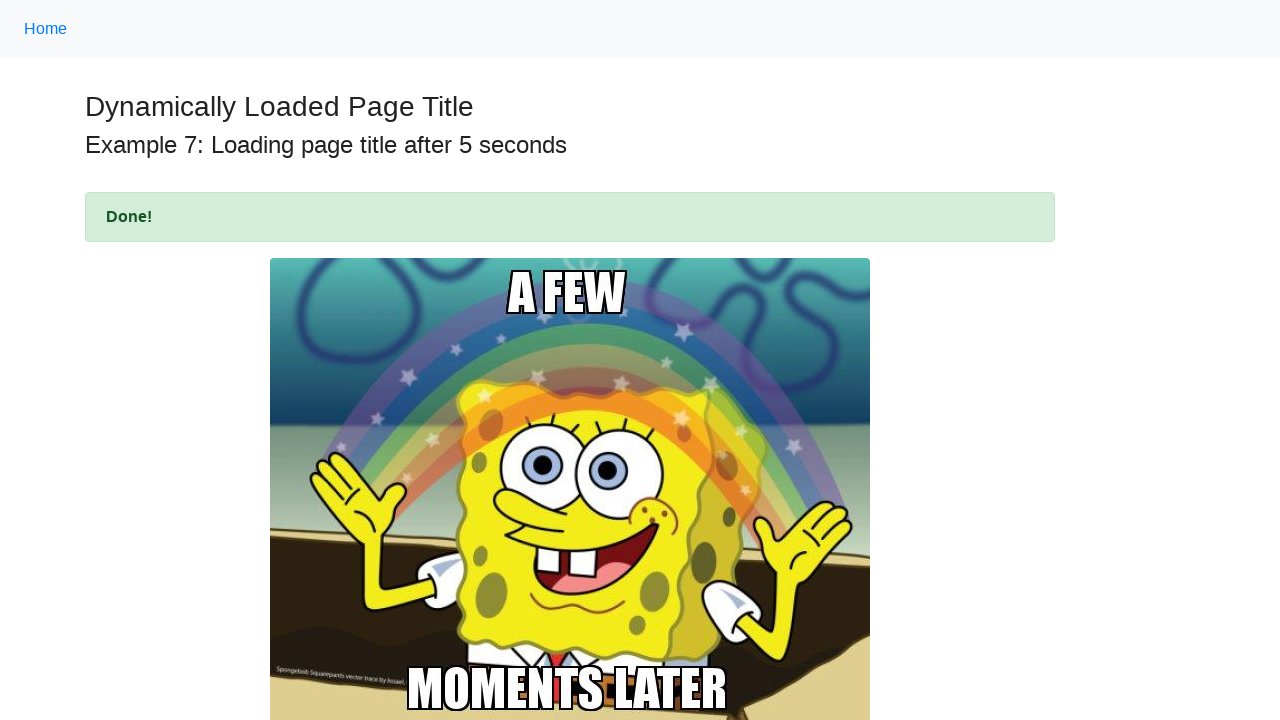

Verified that alert element is visible
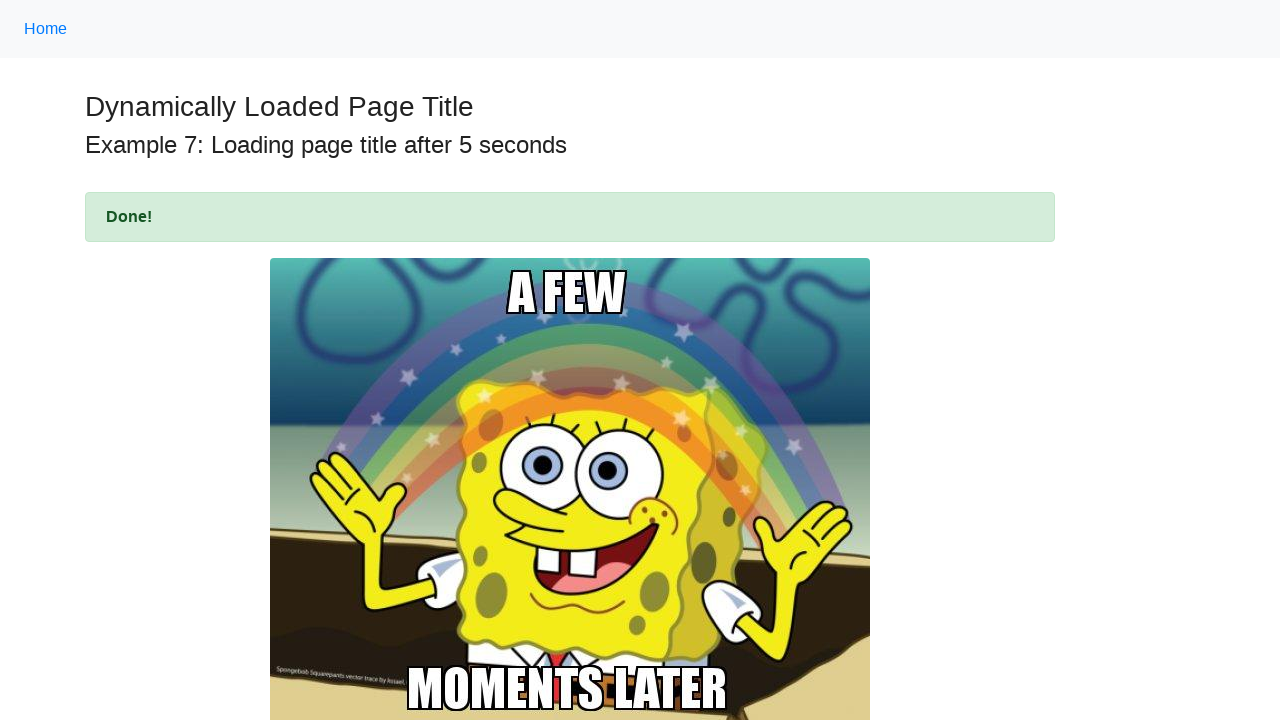

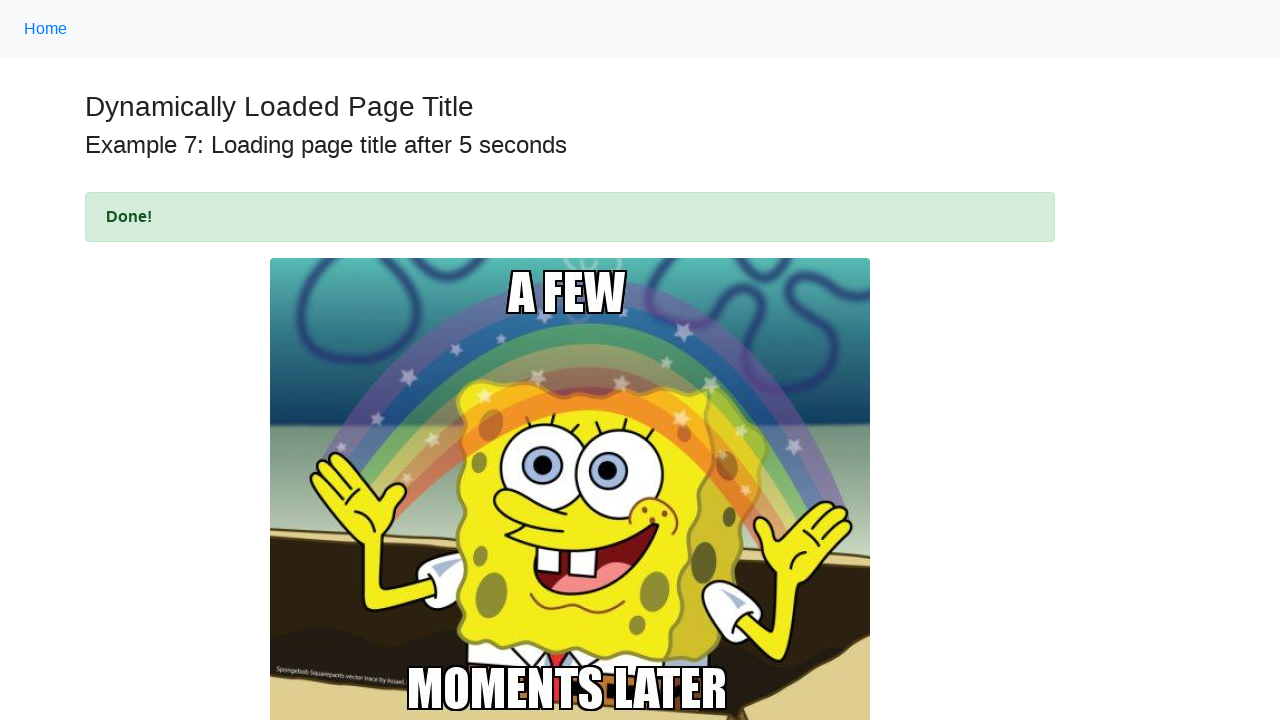